Tests iframe interaction by switching to a single iframe and entering text into an input field

Starting URL: http://demo.automationtesting.in/Frames.html

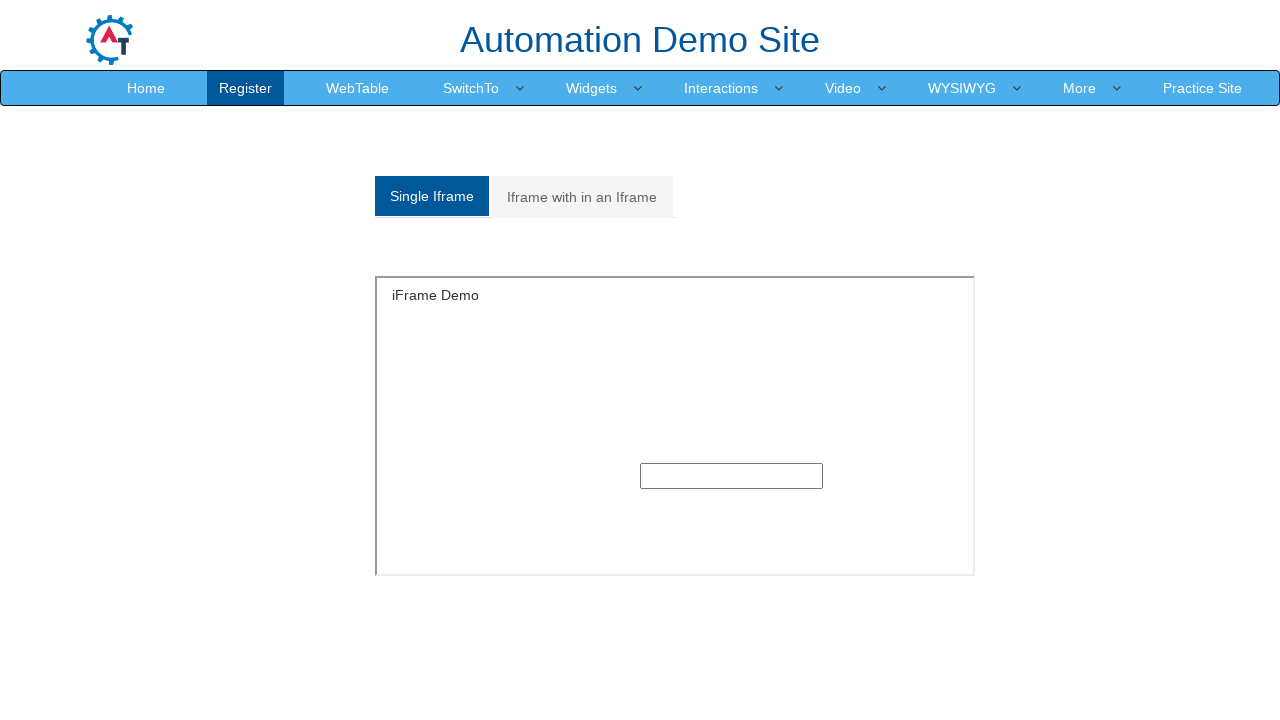

Clicked on Single Frame tab at (432, 196) on xpath=//a[@href='#Single']
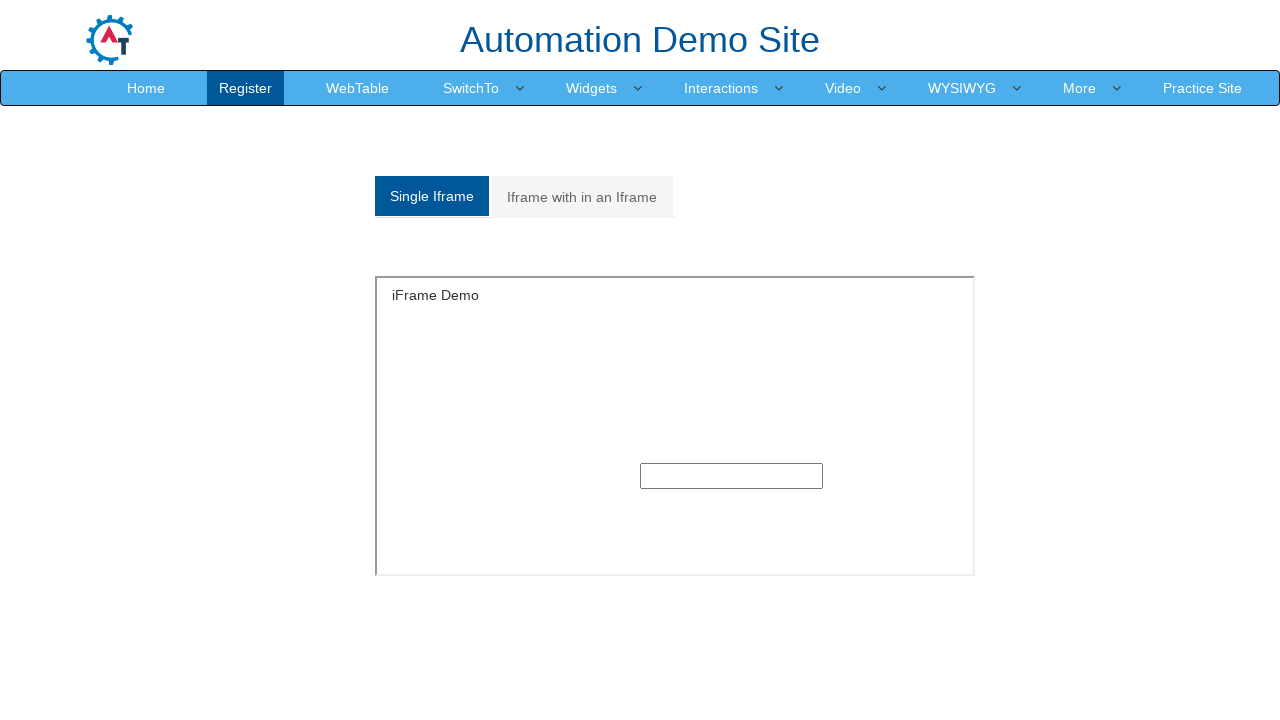

Switched to SingleFrame iframe
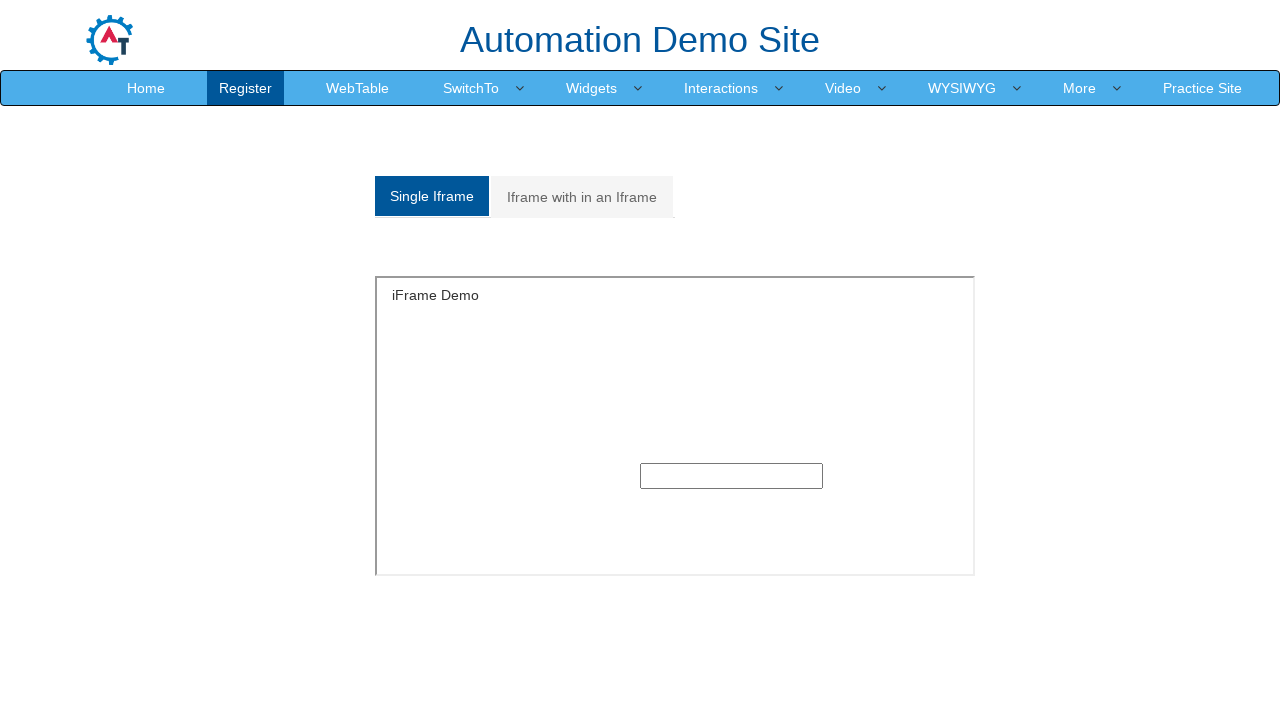

Entered 'Test' into input field within iframe on //div[@class='row']//child::input
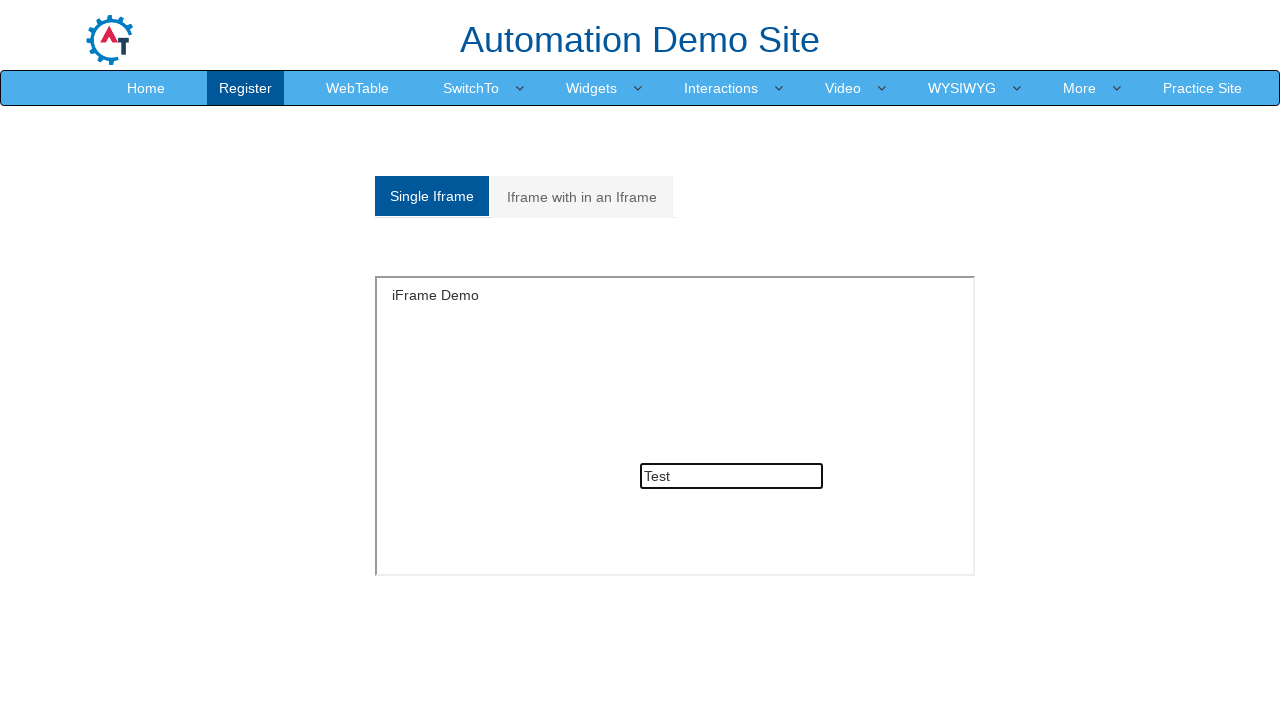

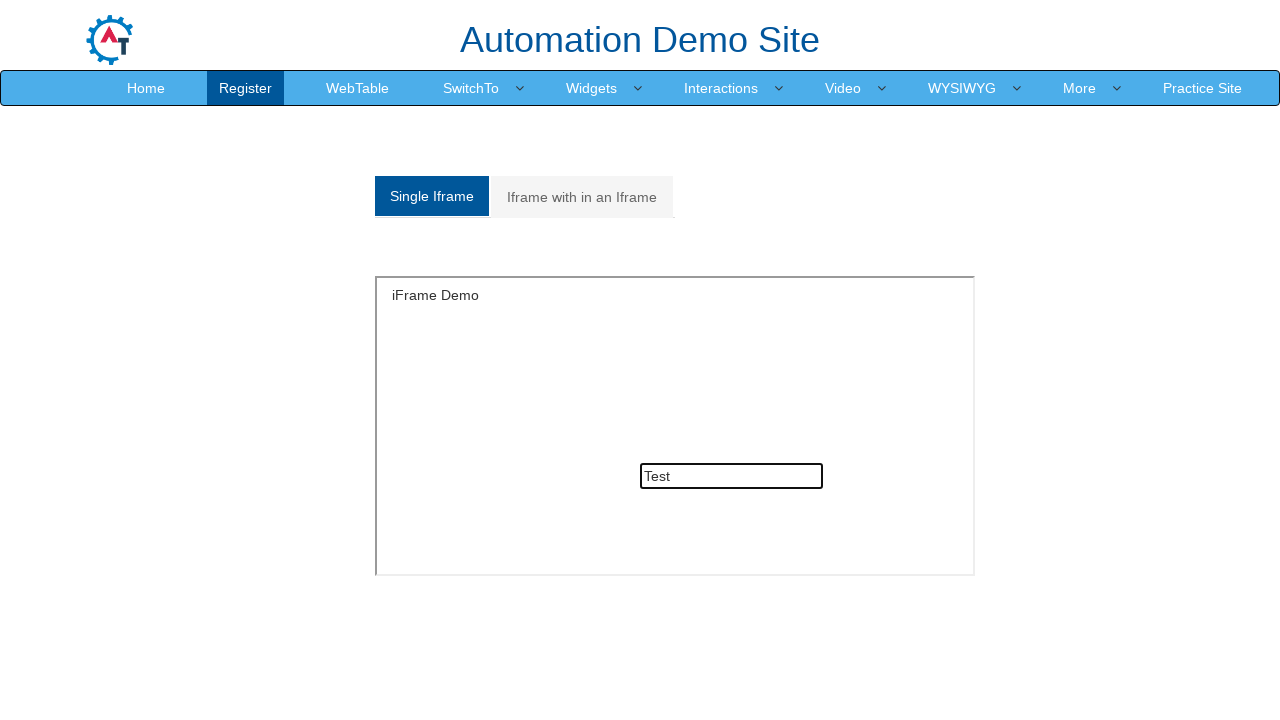